Tests the vegetable shopping cart functionality by searching for products containing "ca", finding Cashews in the results, adding it to cart, and clicking the cart icon

Starting URL: https://rahulshettyacademy.com/seleniumPractise/#/

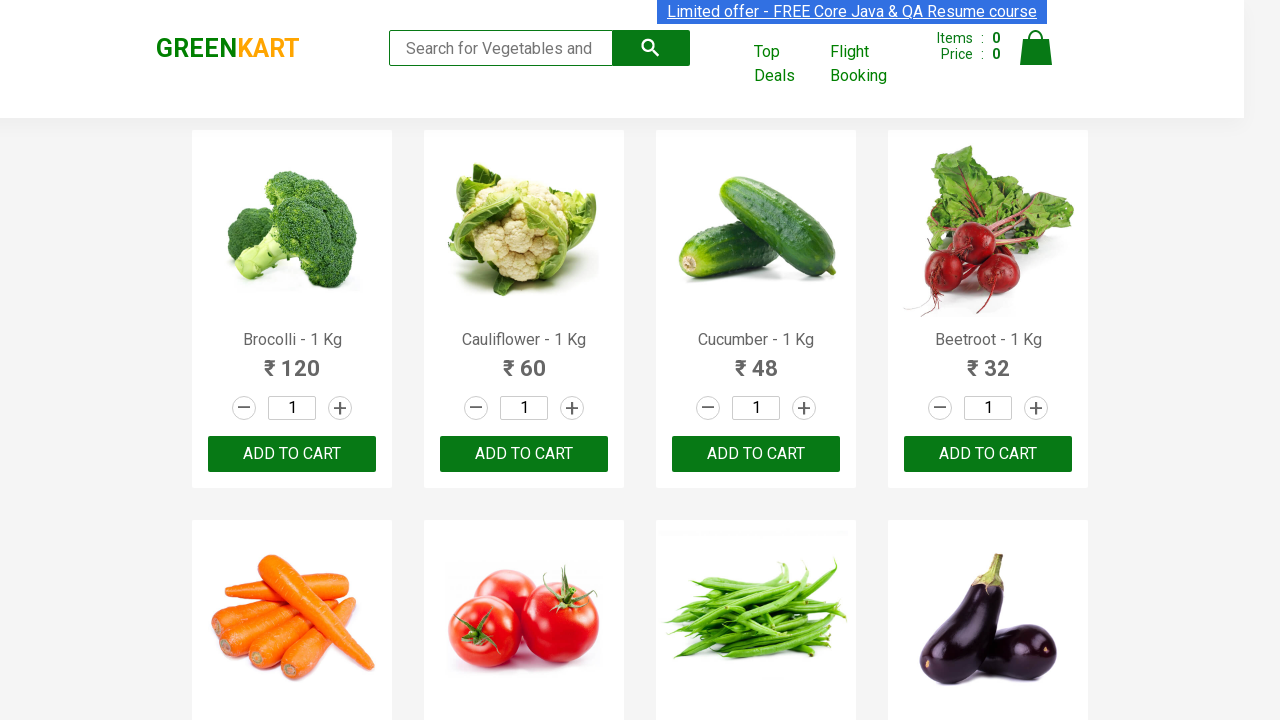

Filled search box with 'ca' to search for products on .search-keyword
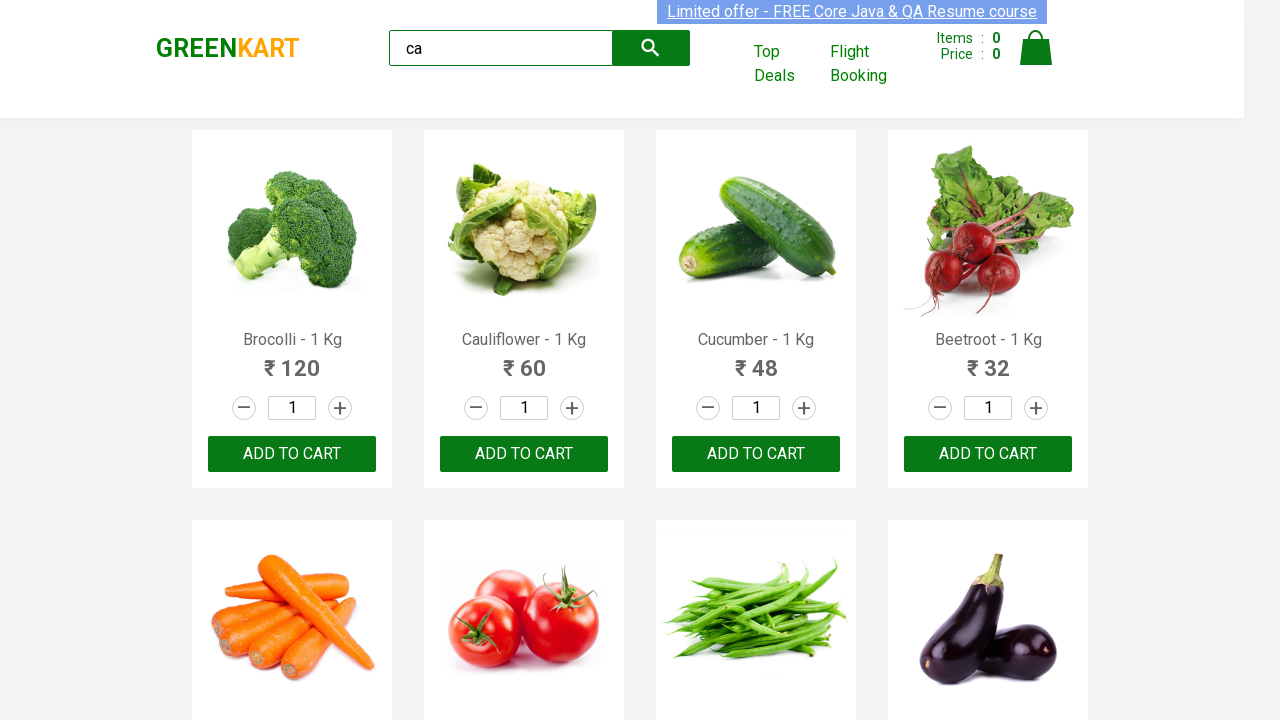

Waited for search results to load
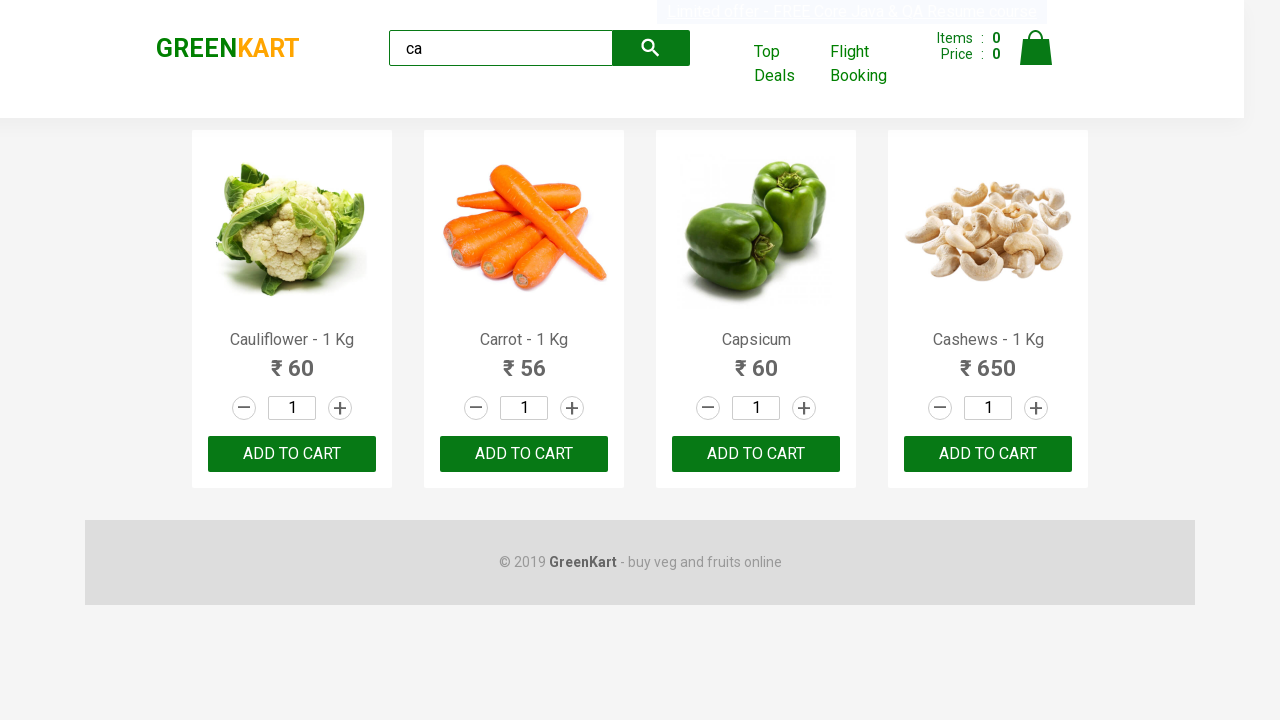

Located all product elements from search results
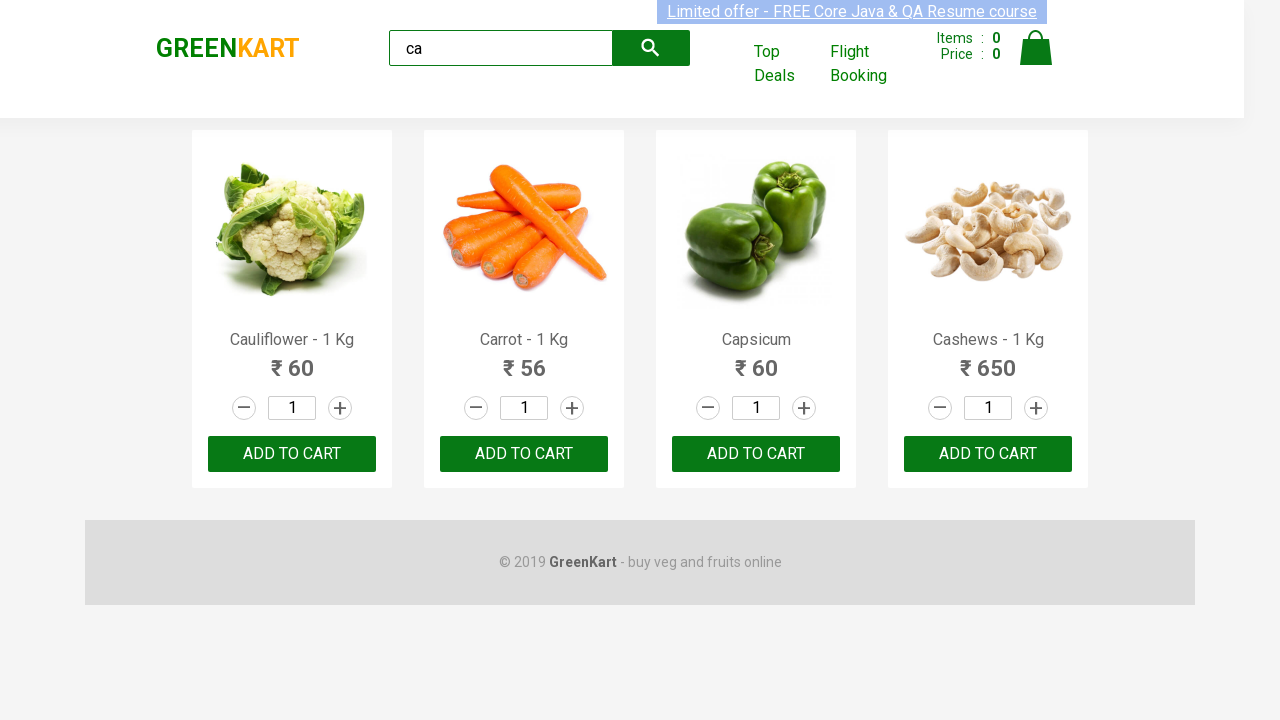

Retrieved product name: Cauliflower - 1 Kg
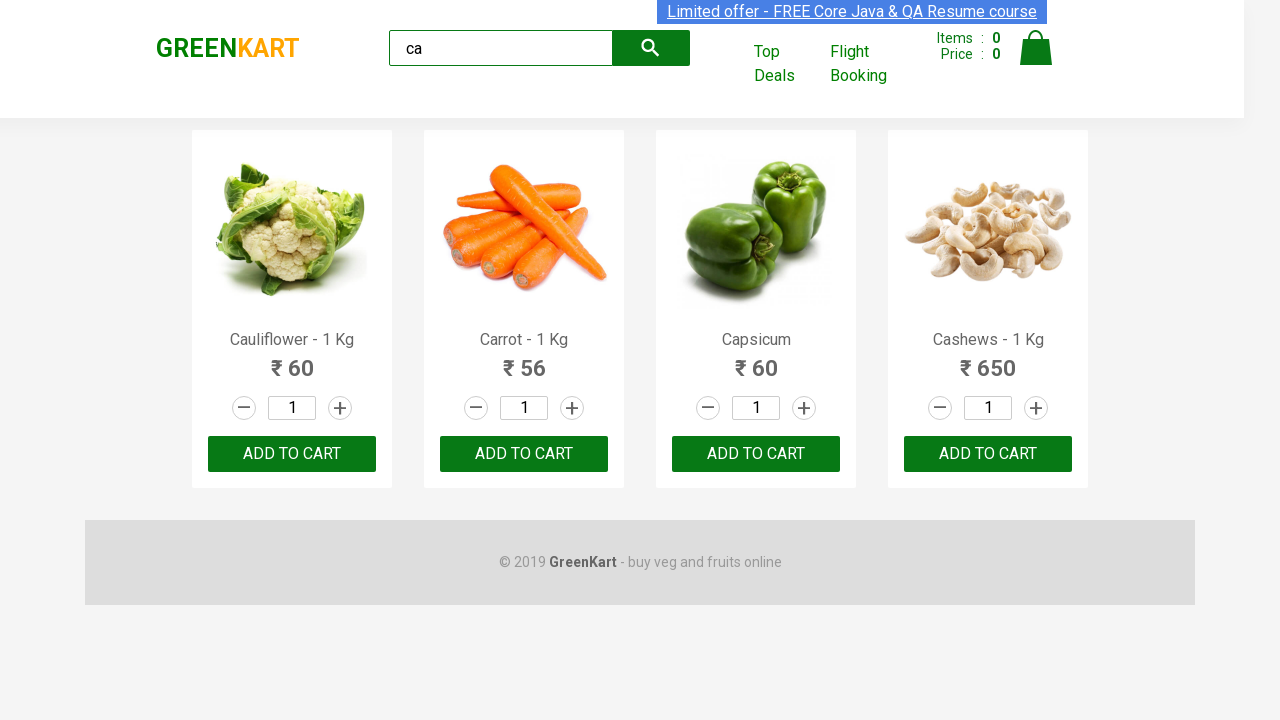

Retrieved product name: Carrot - 1 Kg
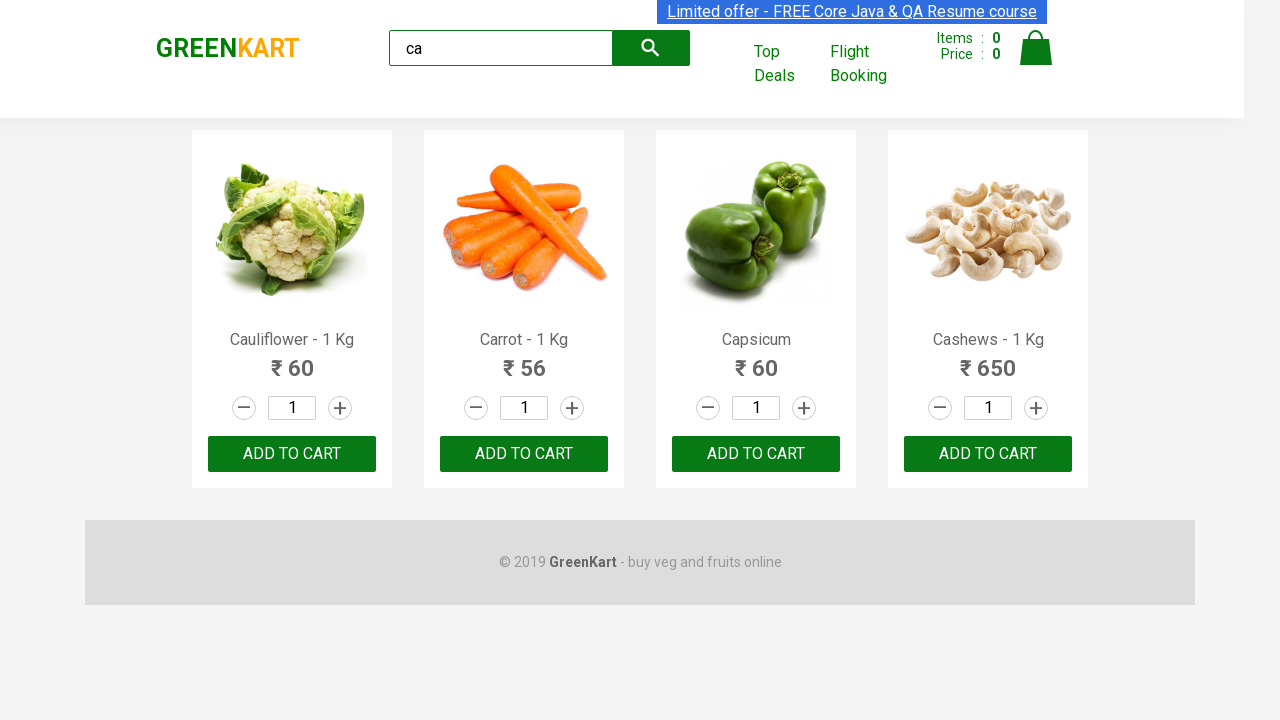

Retrieved product name: Capsicum
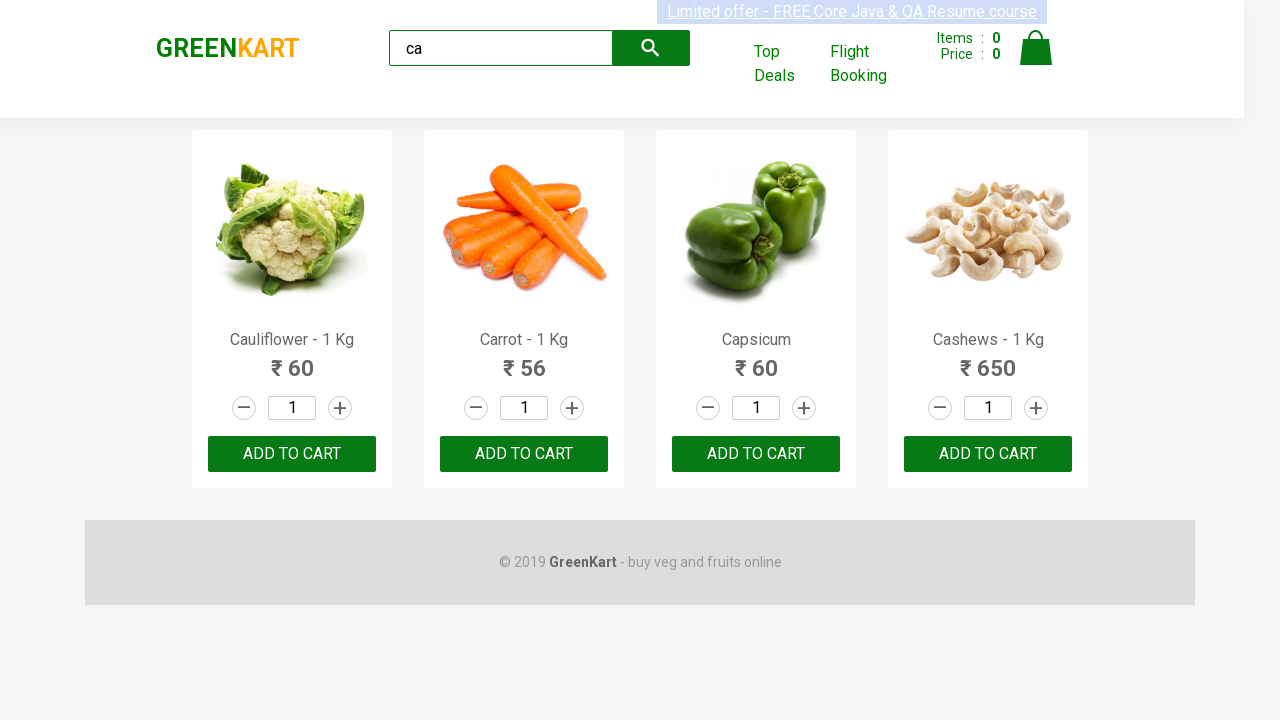

Retrieved product name: Cashews - 1 Kg
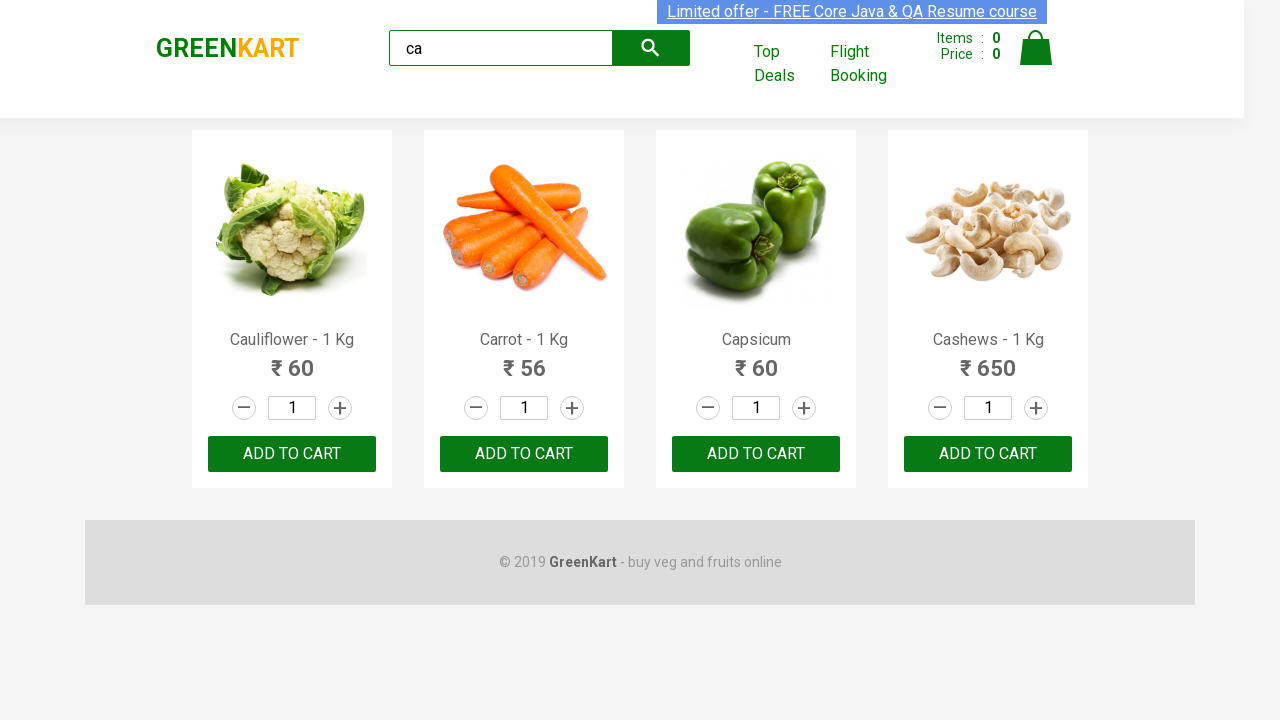

Found Cashews product and clicked Add to Cart button at (988, 454) on .products .product >> nth=3 >> button
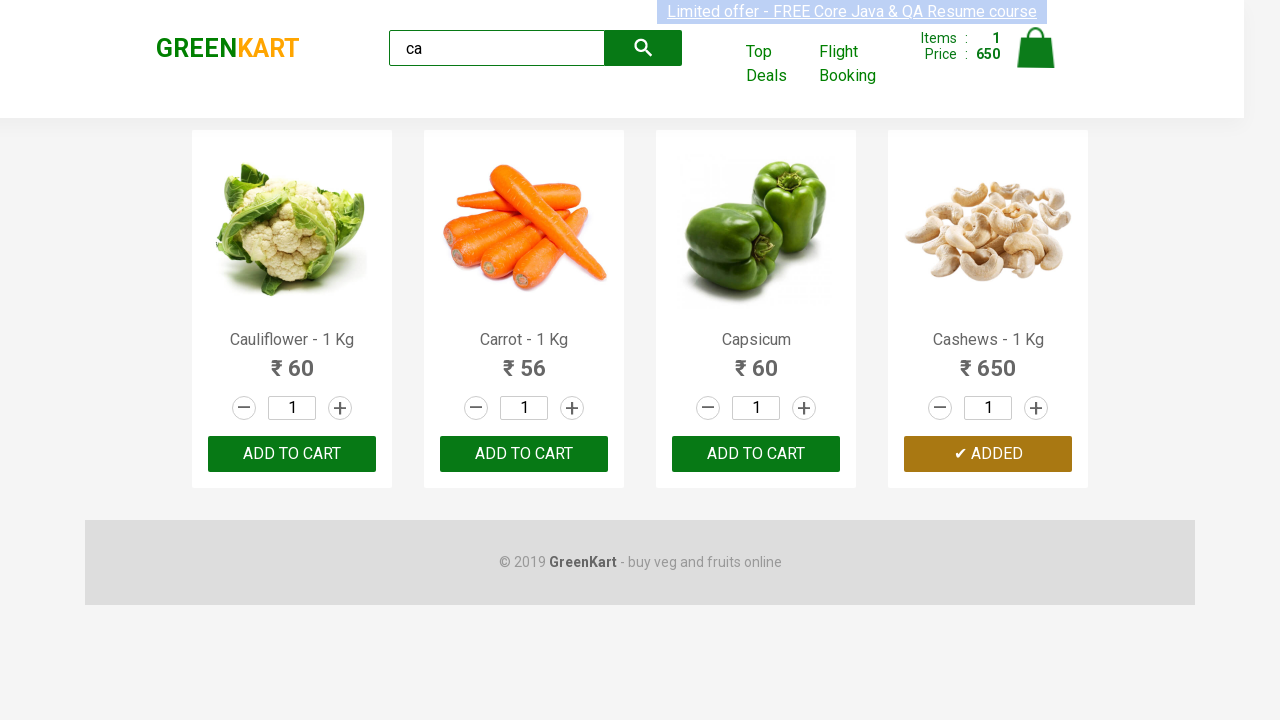

Clicked cart icon to view shopping cart at (1036, 48) on .cart-icon > img
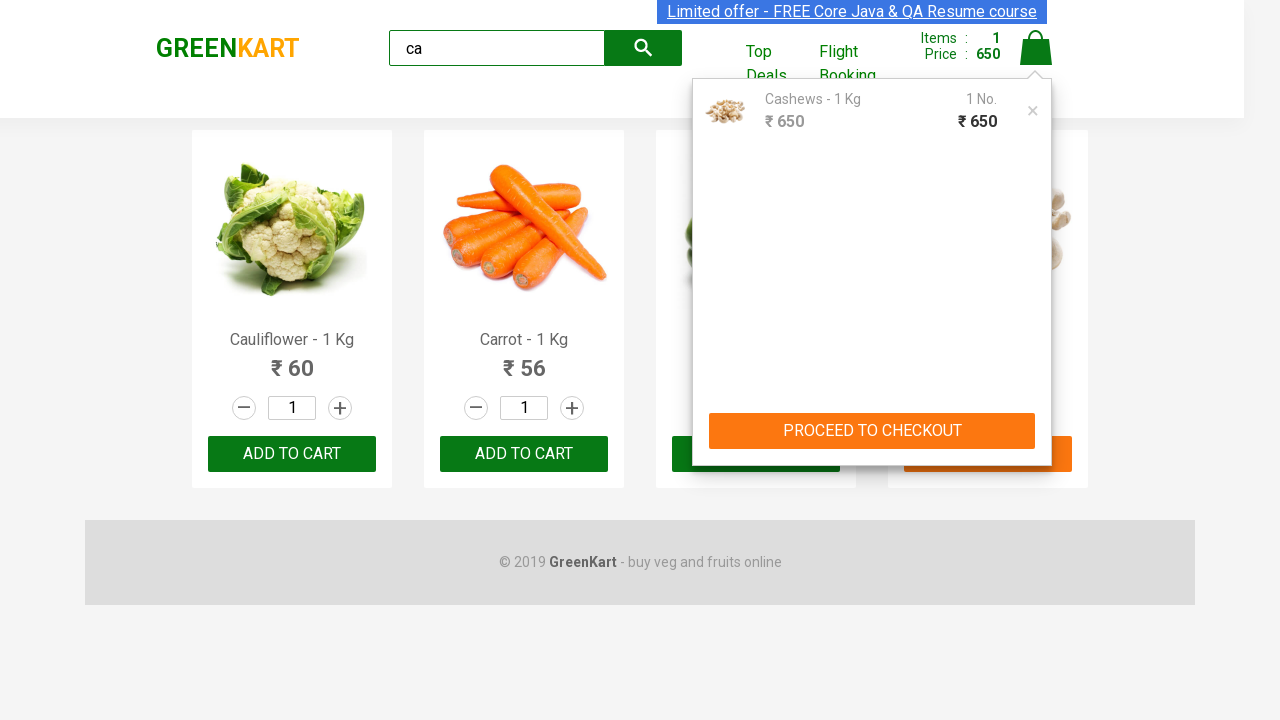

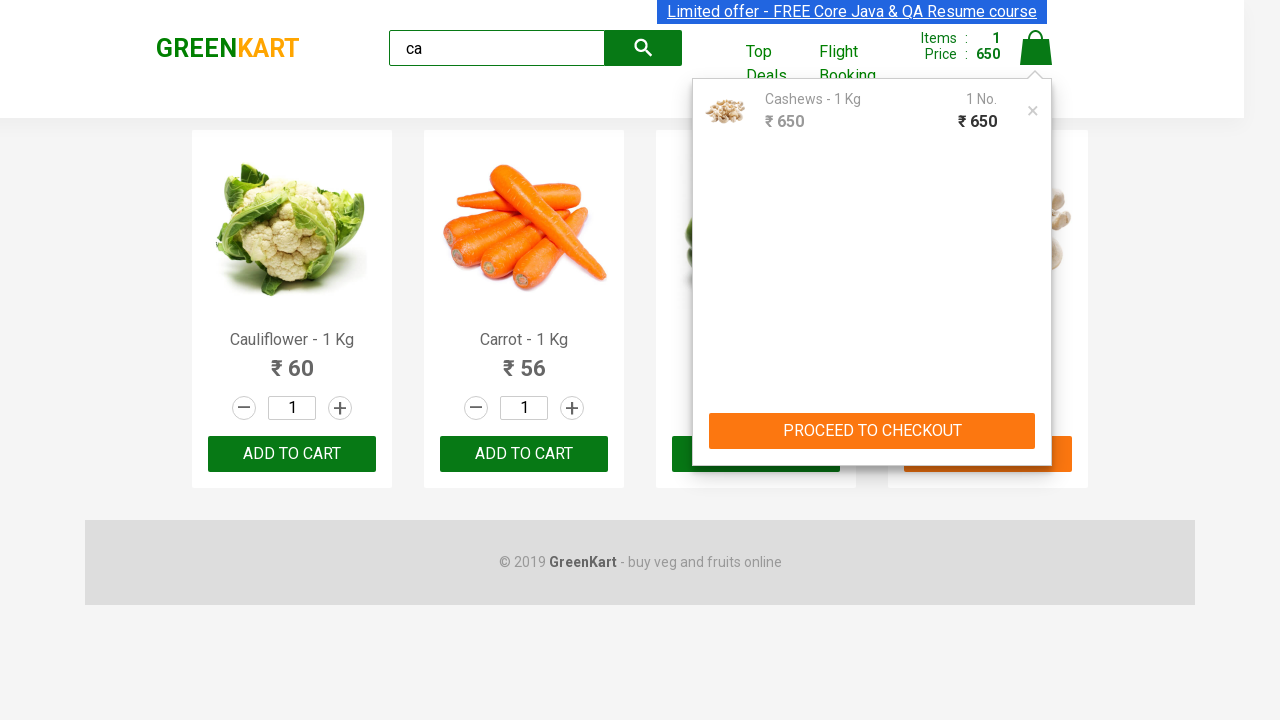